Tests product price display by navigating to Laptops category, selecting MacBook air, and verifying the price shows $700

Starting URL: https://www.demoblaze.com

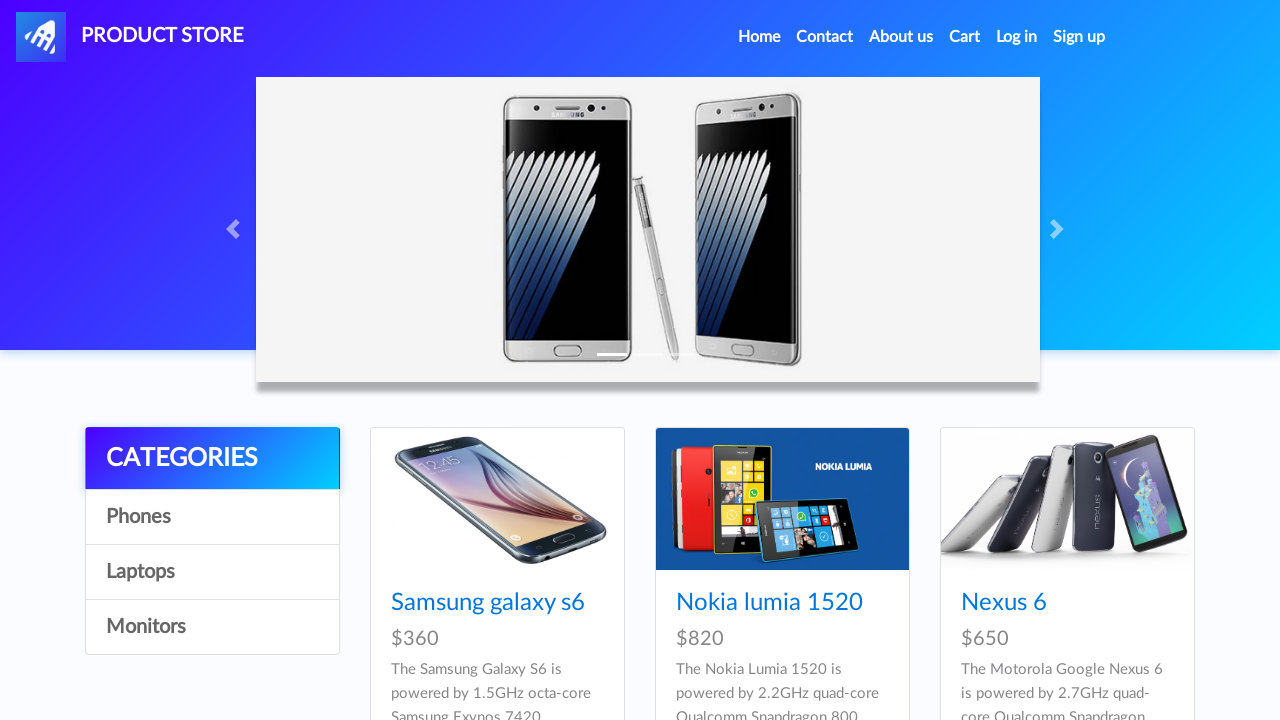

Clicked on Laptops category link at (212, 572) on xpath=//a[.='Laptops']
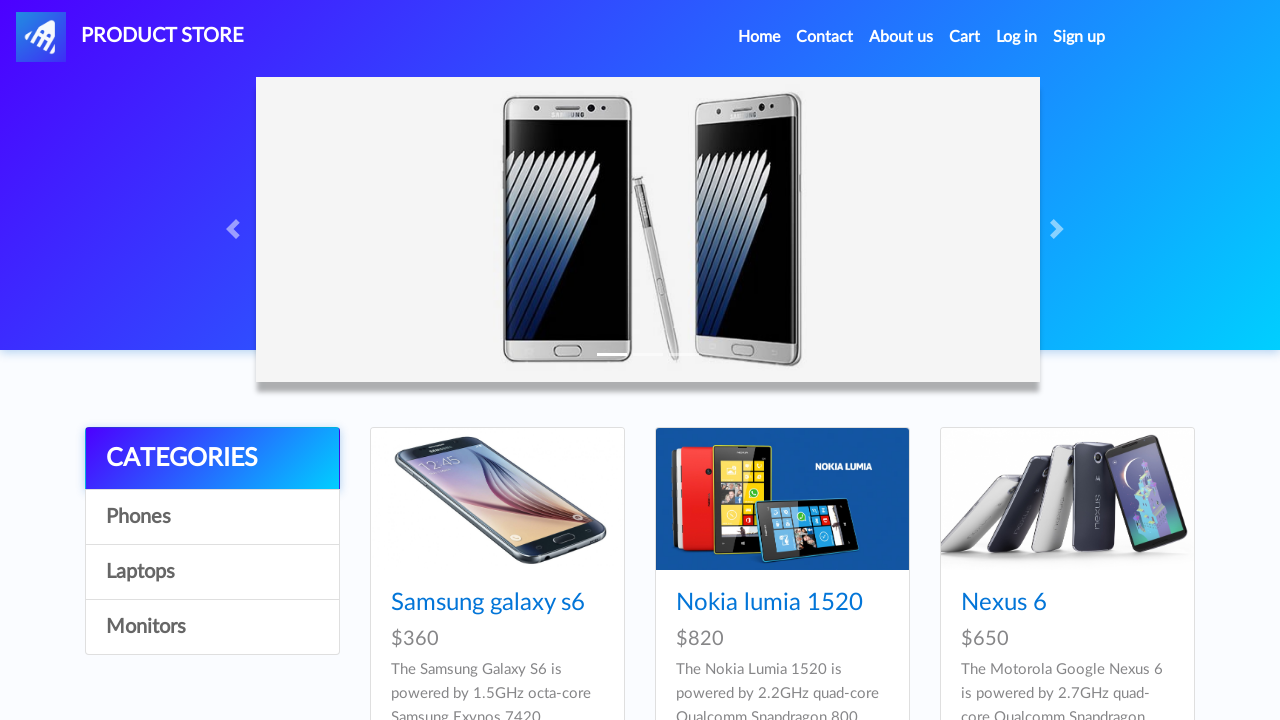

MacBook air product link became visible
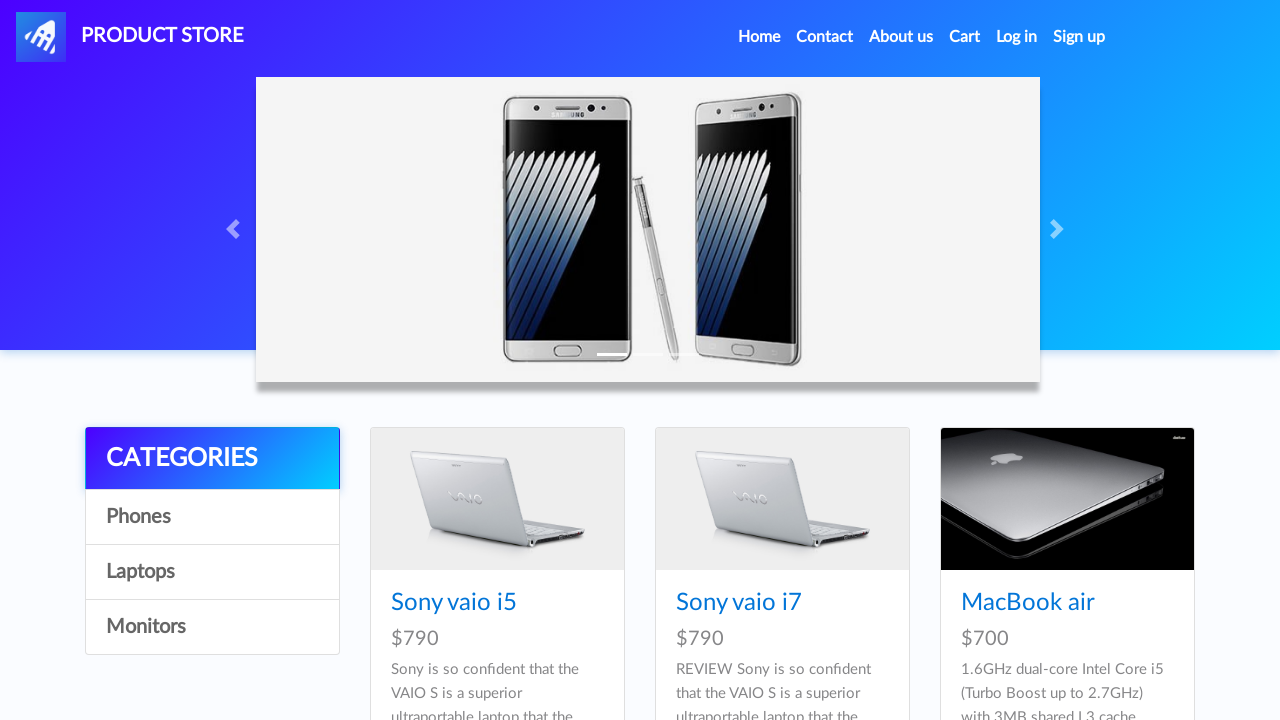

Clicked on MacBook air product at (1028, 603) on xpath=//a[.='MacBook air']
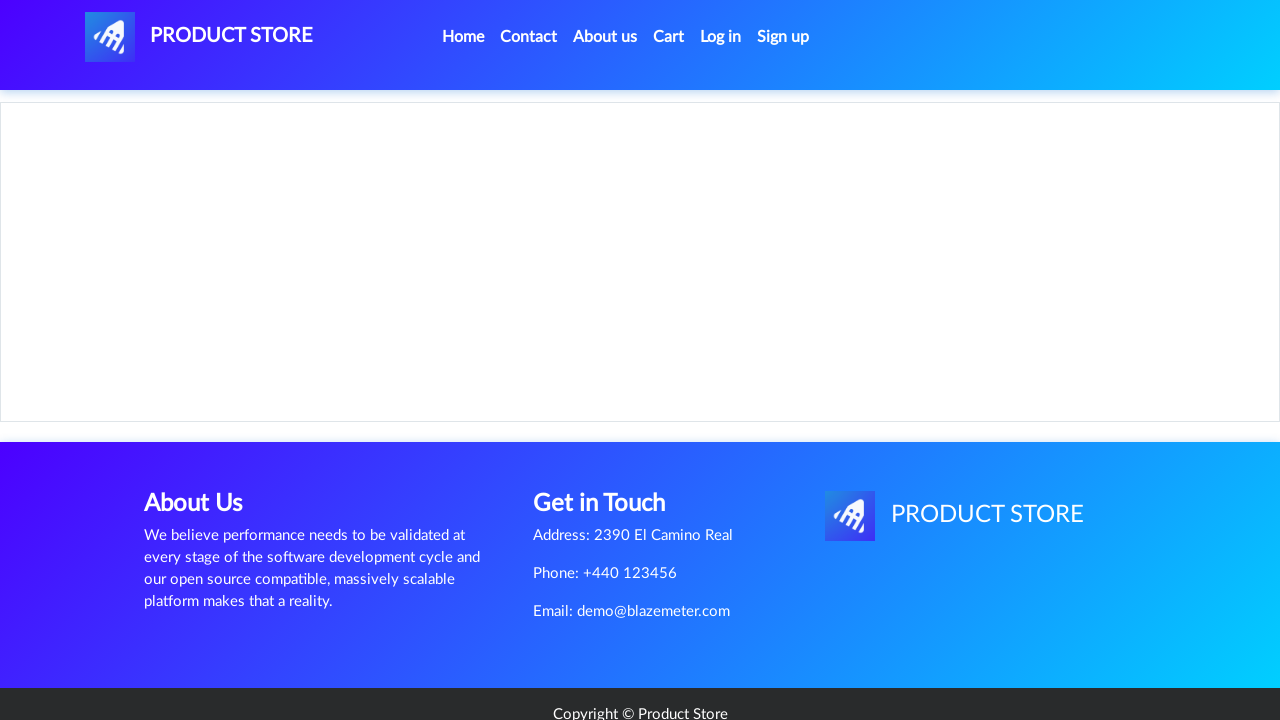

Price element became visible
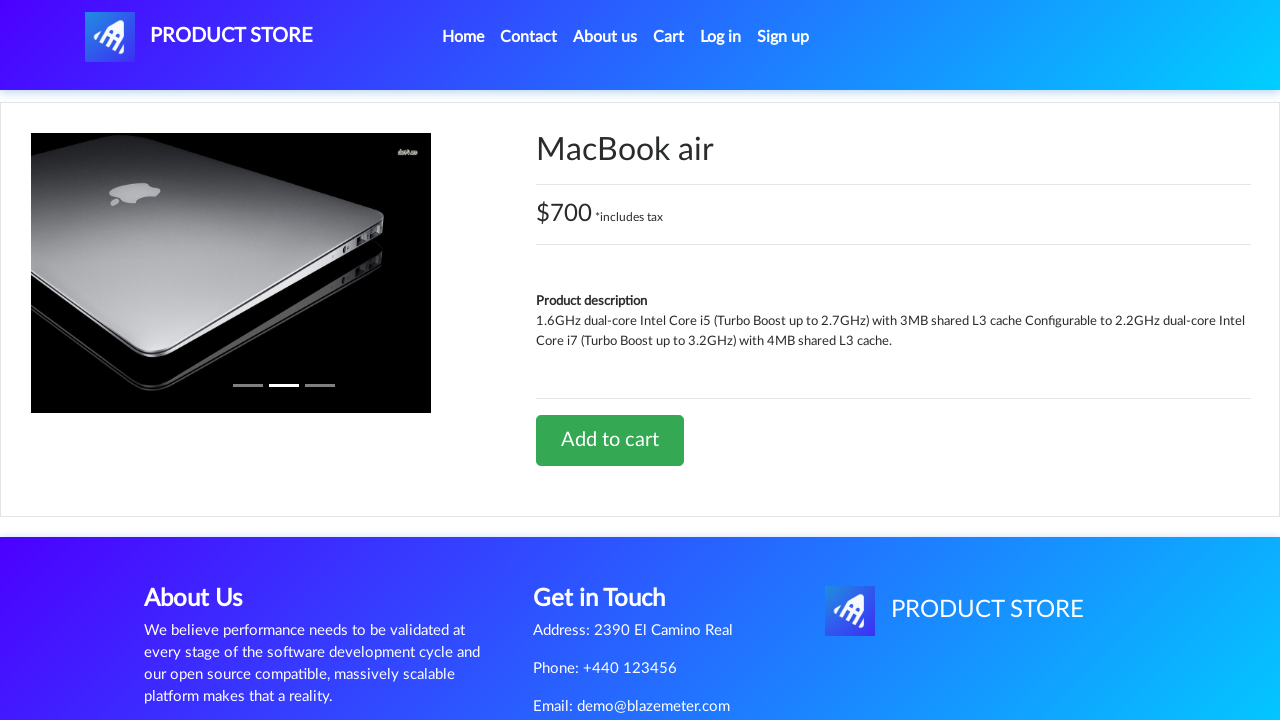

Verified MacBook air price is $700
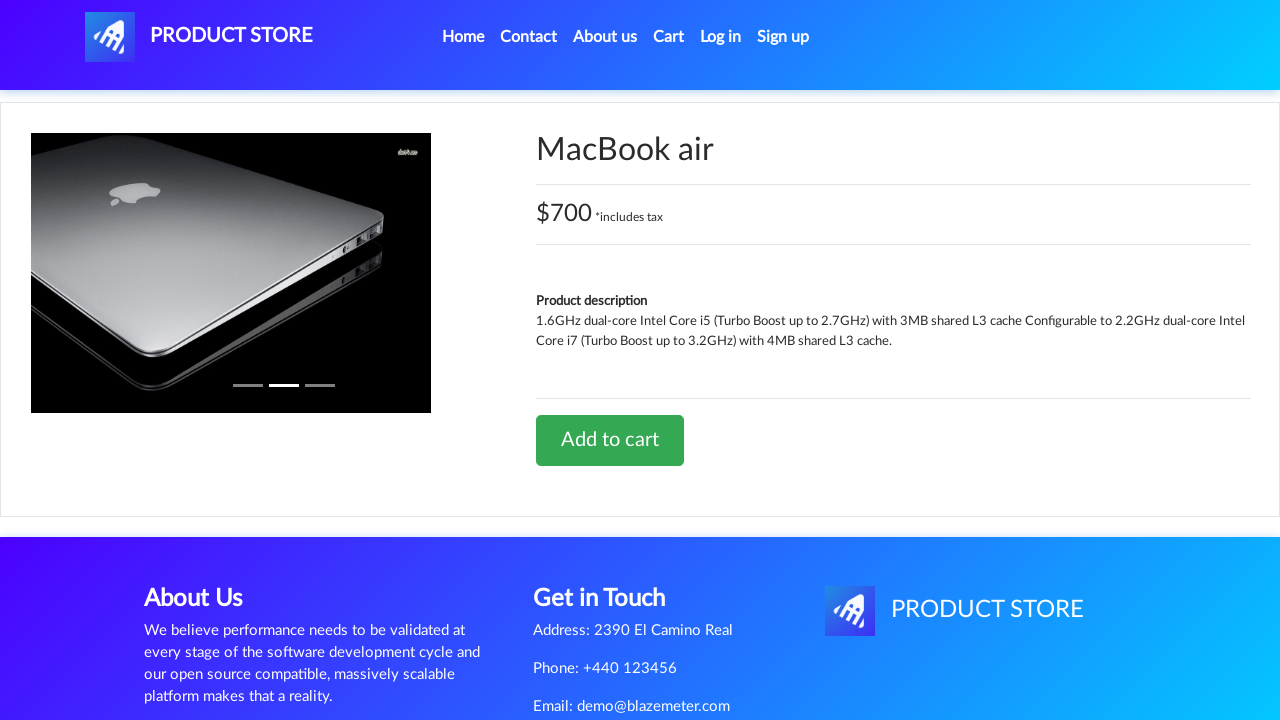

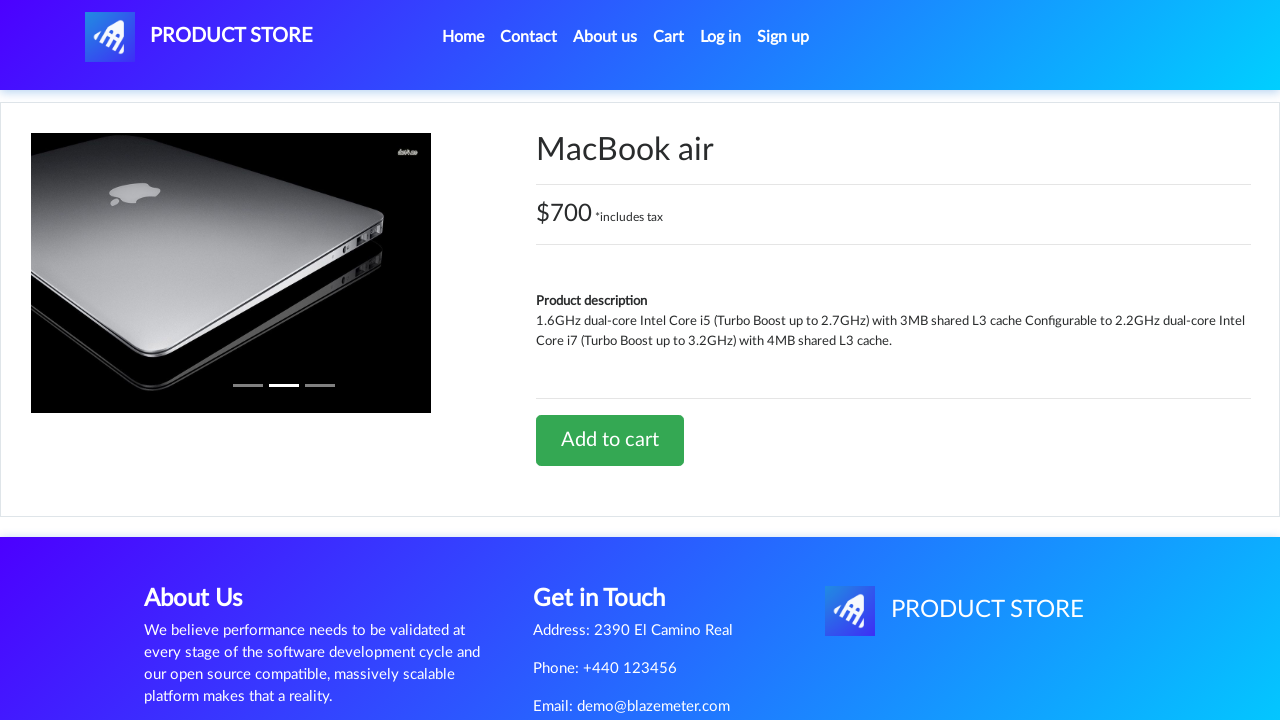